Tests the web calculator application by performing a simple addition (1 + 2) and verifying the result equals 3.

Starting URL: https://testpages.eviltester.com/styled/apps/calculator.html

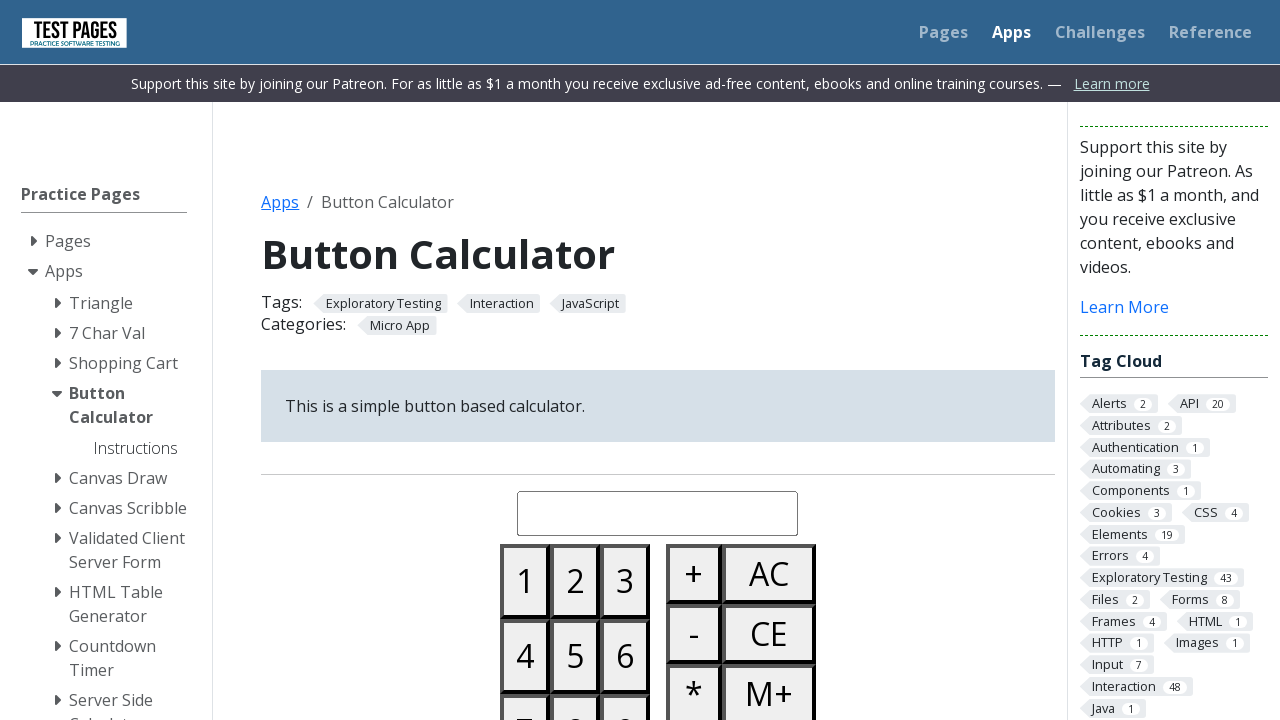

Clicked button '1' at (525, 581) on #button01
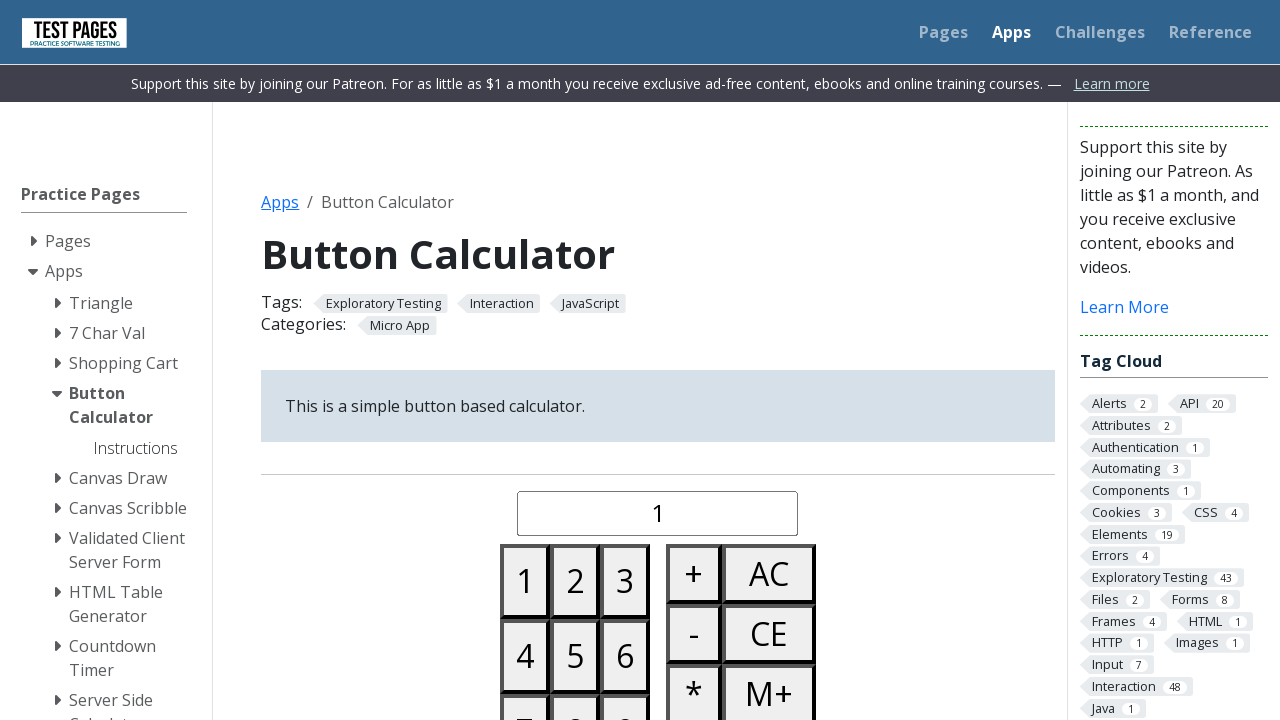

Clicked the plus button at (694, 574) on #buttonplus
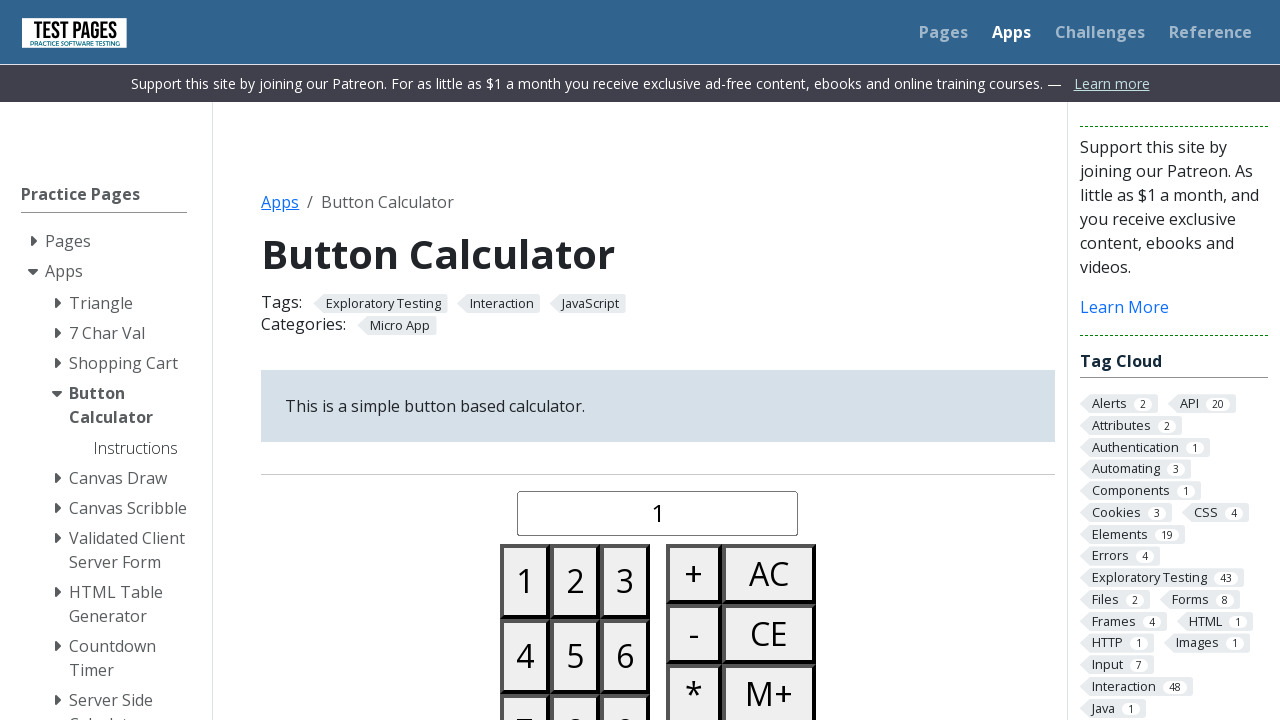

Clicked button '2' at (575, 581) on #button02
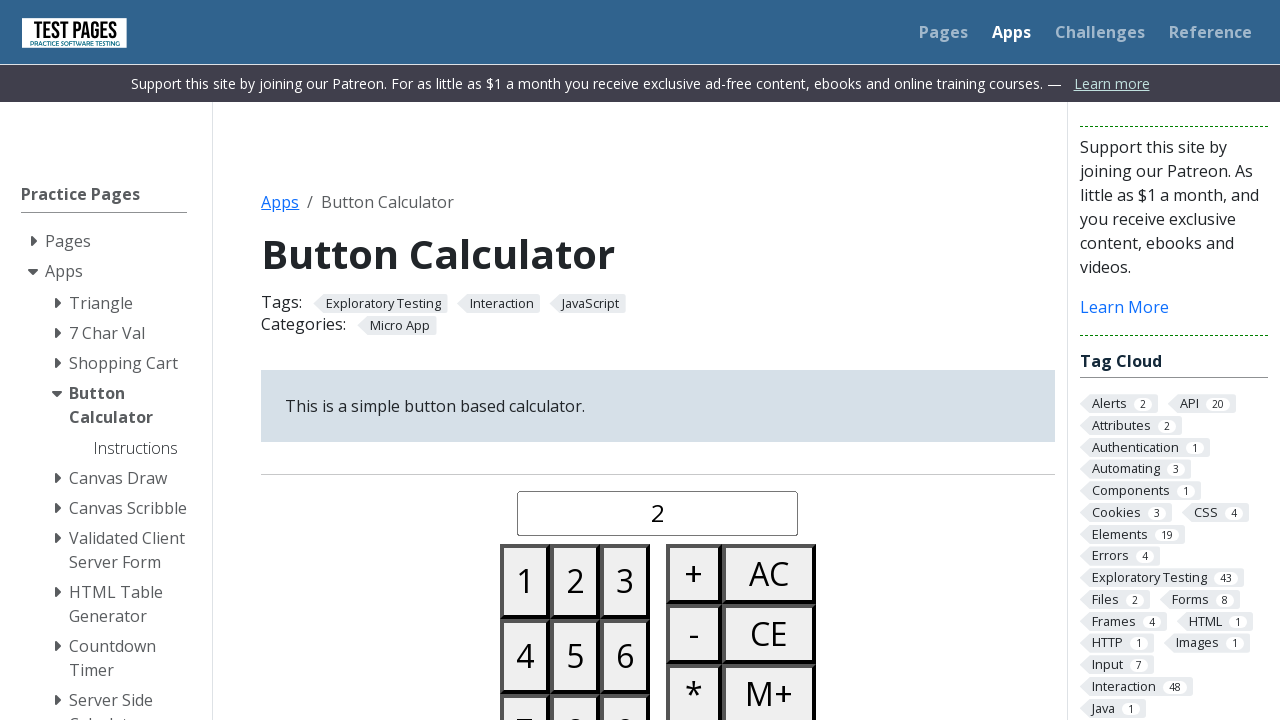

Clicked equals button at (694, 360) on #buttonequals
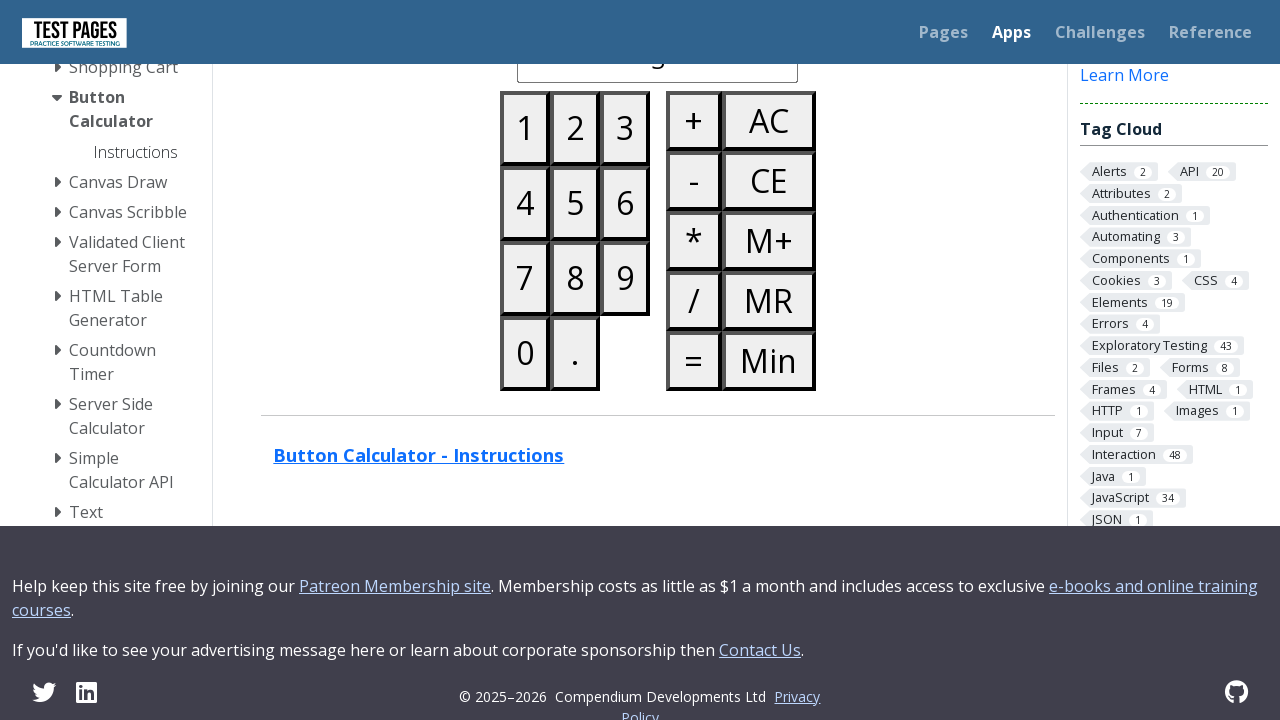

Calculator display loaded
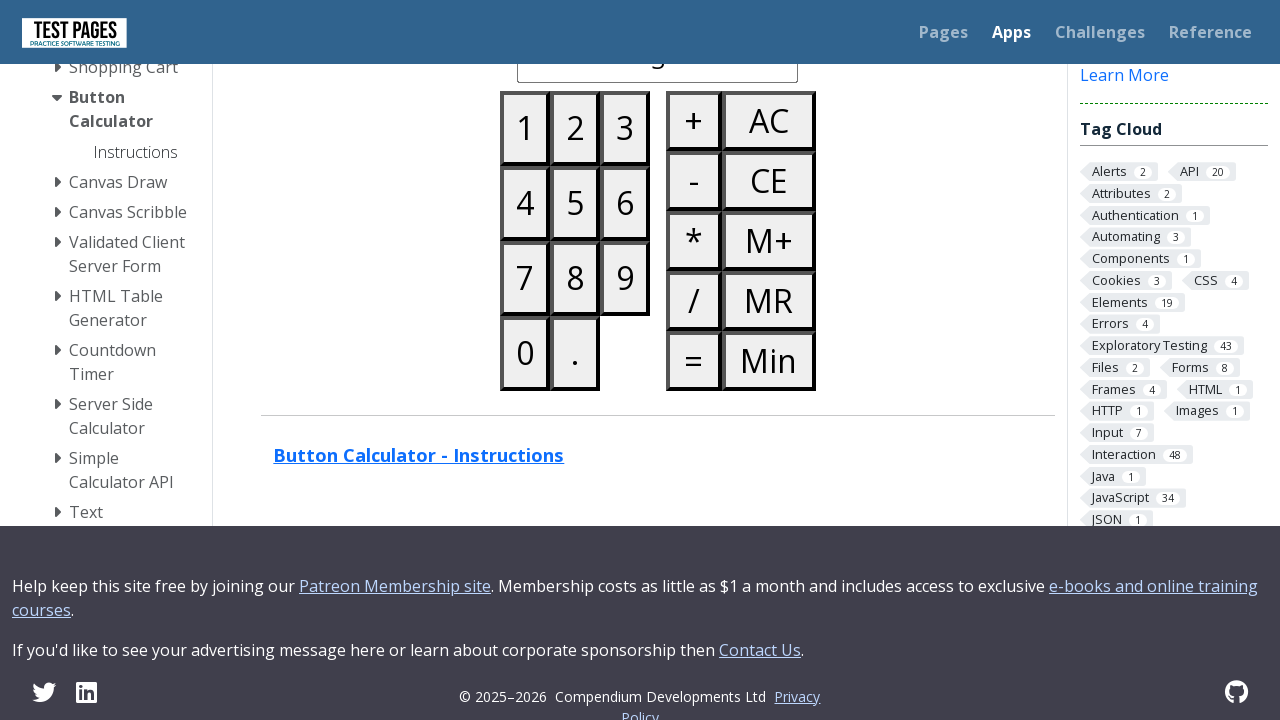

Verified that the result equals 3
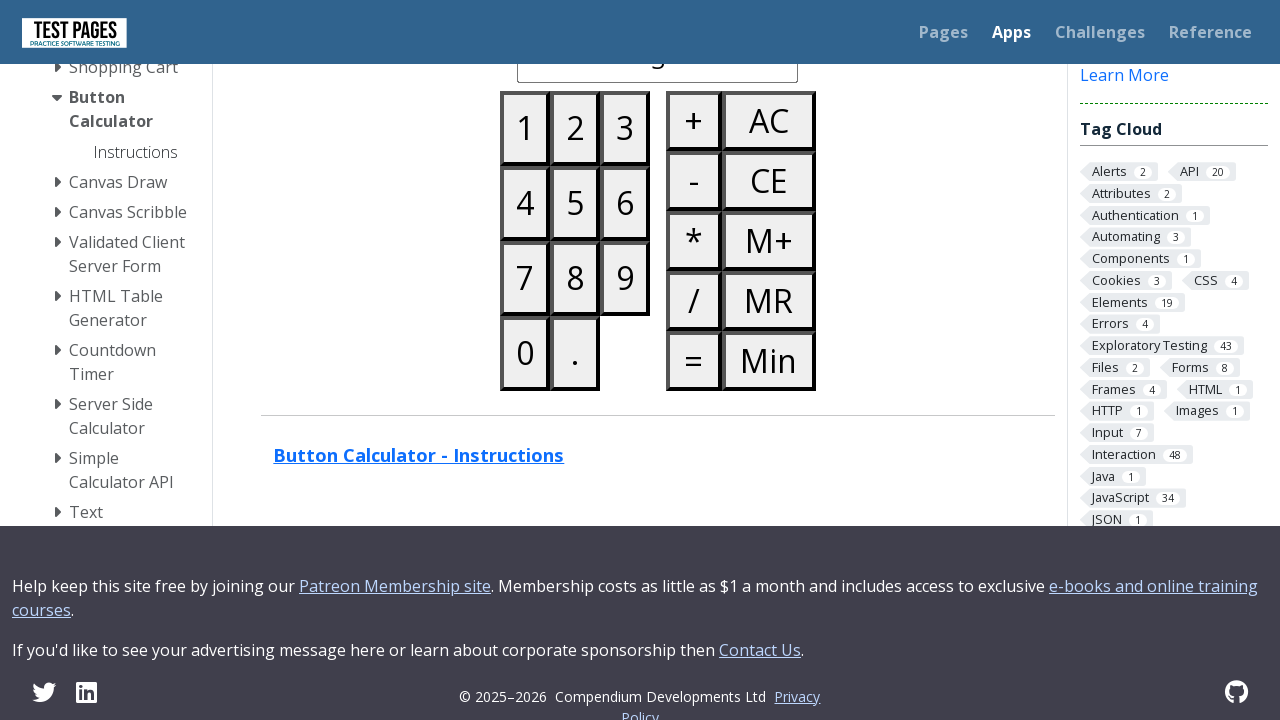

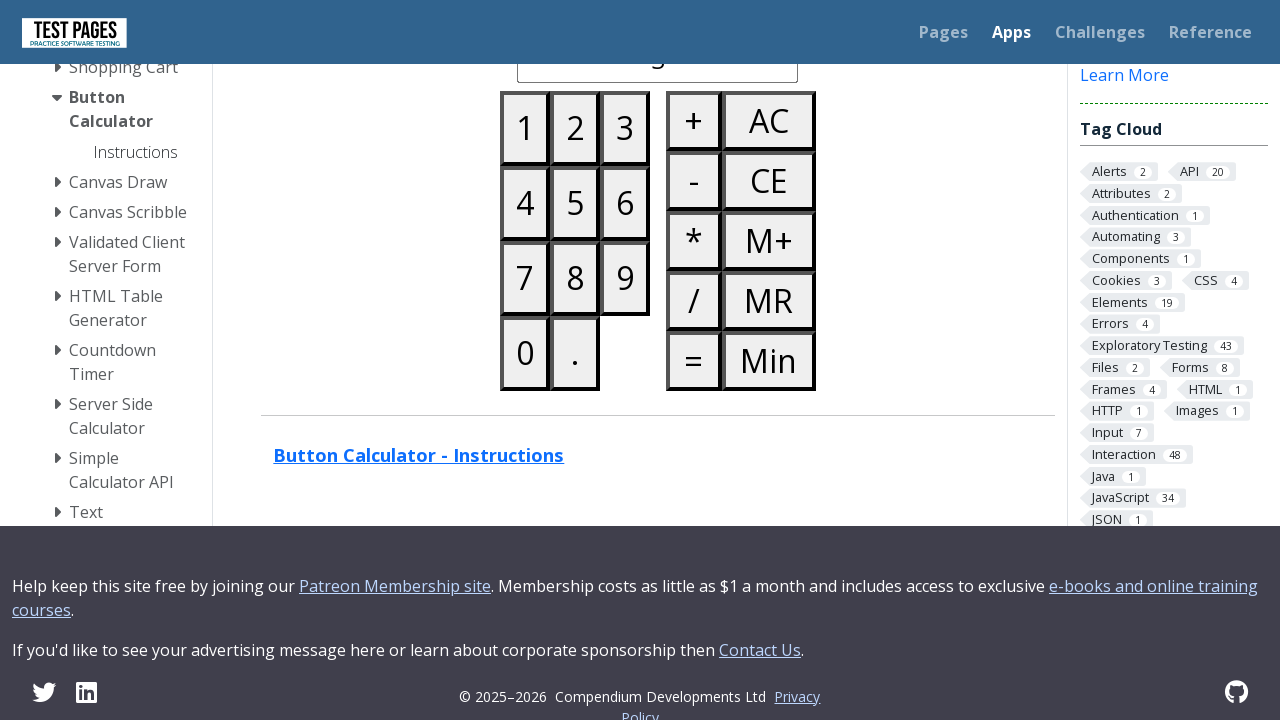